Tests that all images on the page have valid src attributes that return successful HTTP responses

Starting URL: https://ntig-uppsala.github.io/Frisor-Saxe/index.html

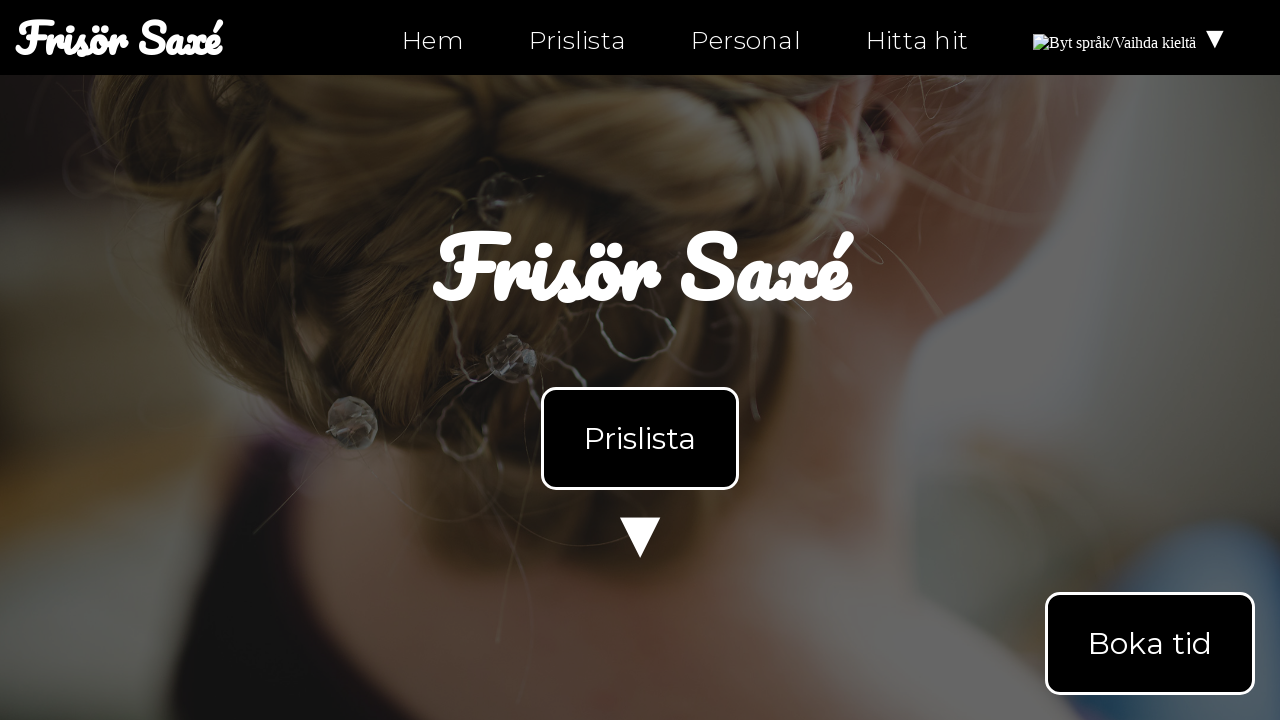

Navigated to index.html
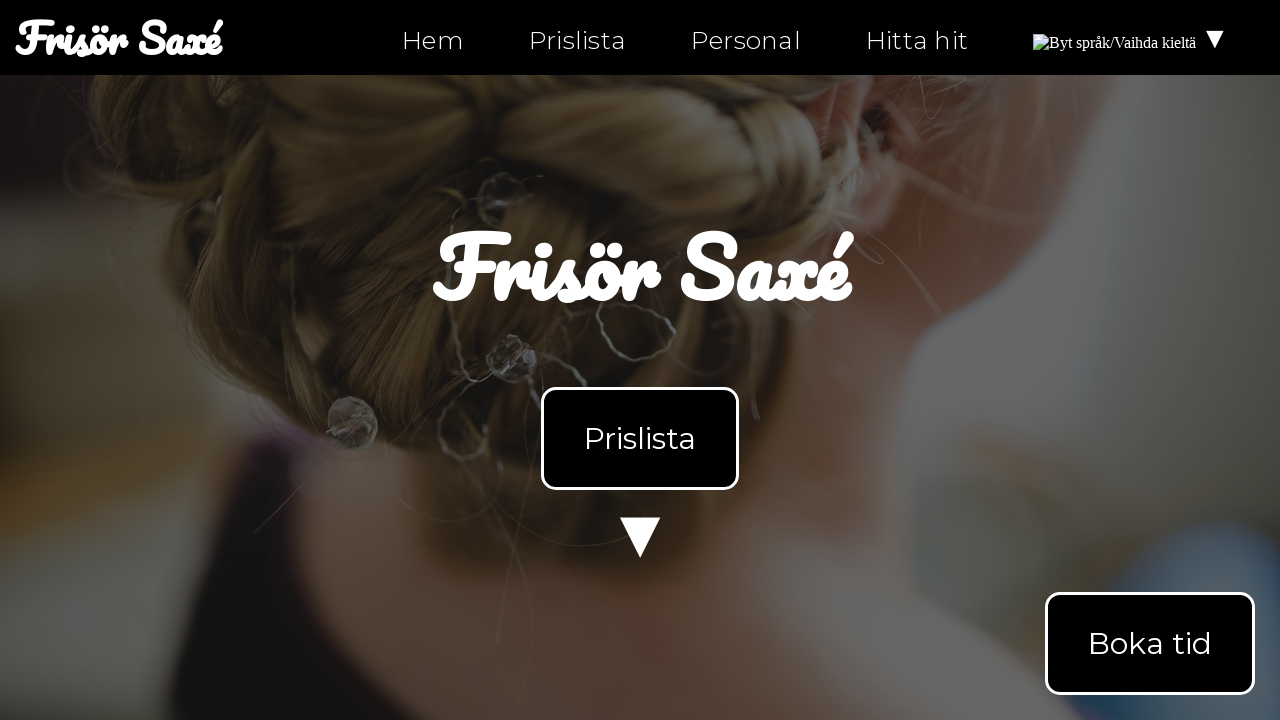

Waited for images to load on index.html
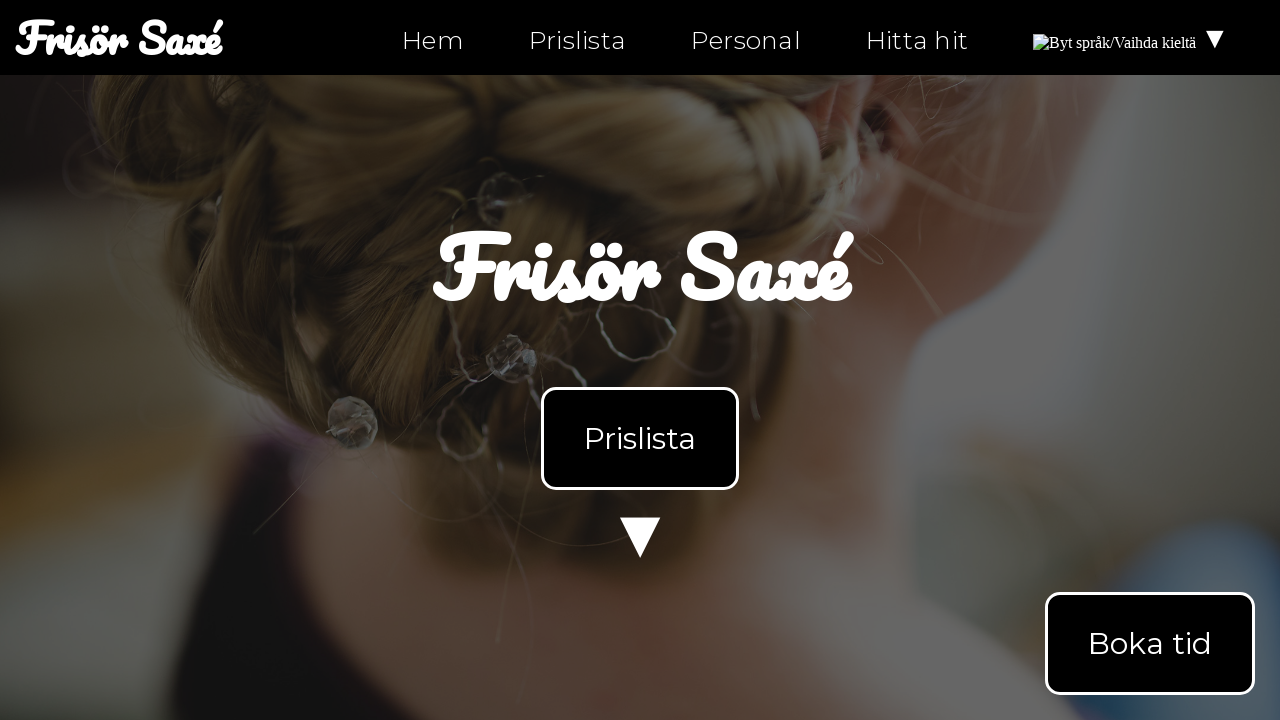

Retrieved all image elements from index.html
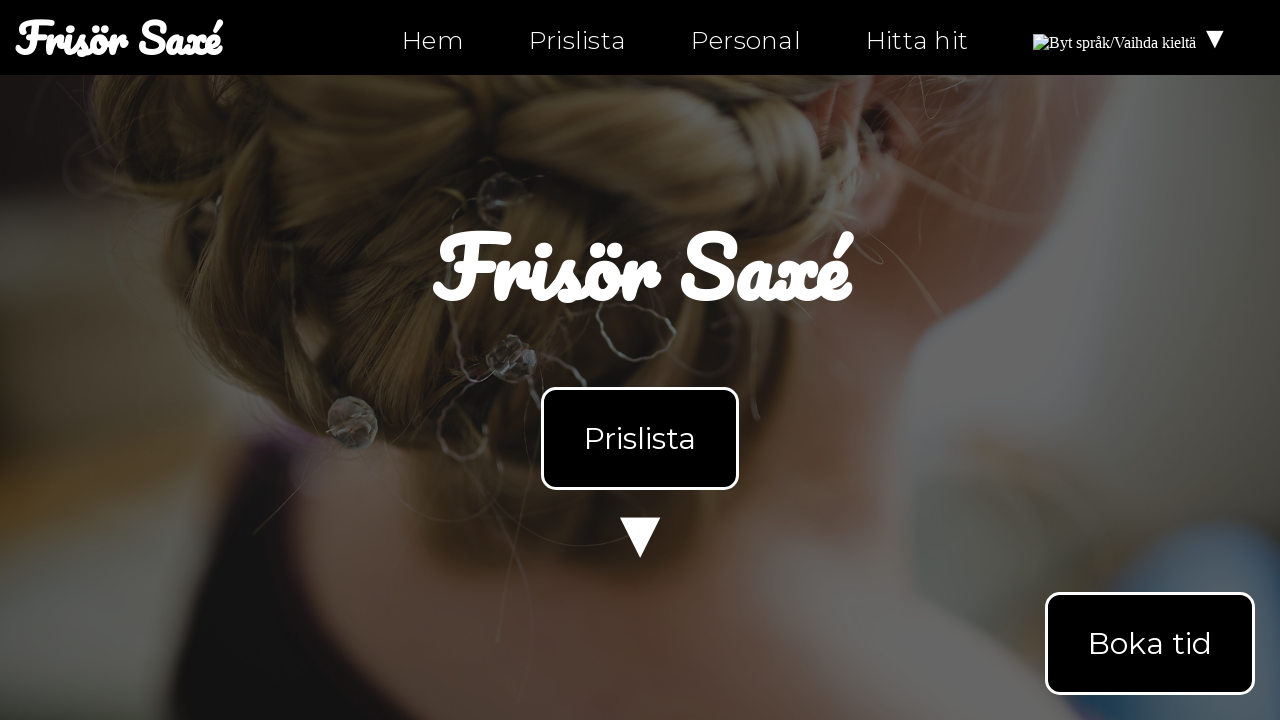

Retrieved src attribute from image: https://upload.wikimedia.org/wikipedia/commons/4/4c/Flag_of_Sweden.svg
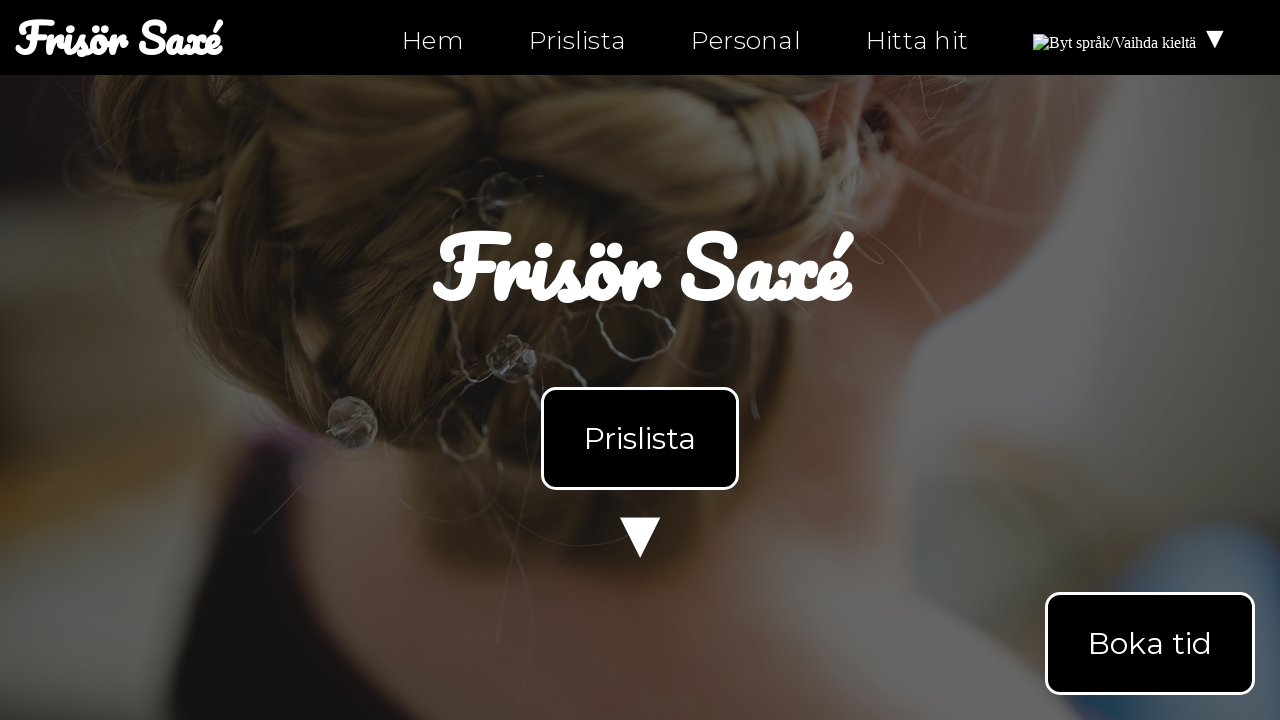

Asserted that image src 'https://upload.wikimedia.org/wikipedia/commons/4/4c/Flag_of_Sweden.svg' is valid and not empty
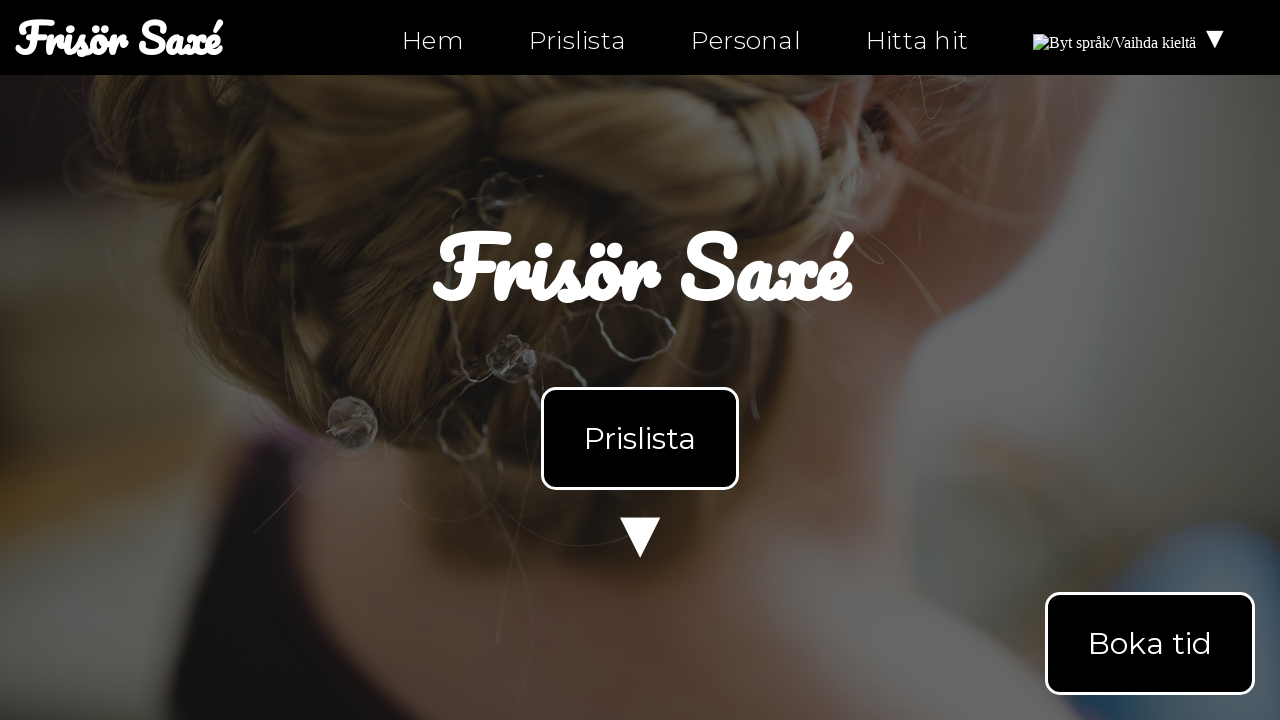

Retrieved src attribute from image: https://upload.wikimedia.org/wikipedia/commons/4/4c/Flag_of_Sweden.svg
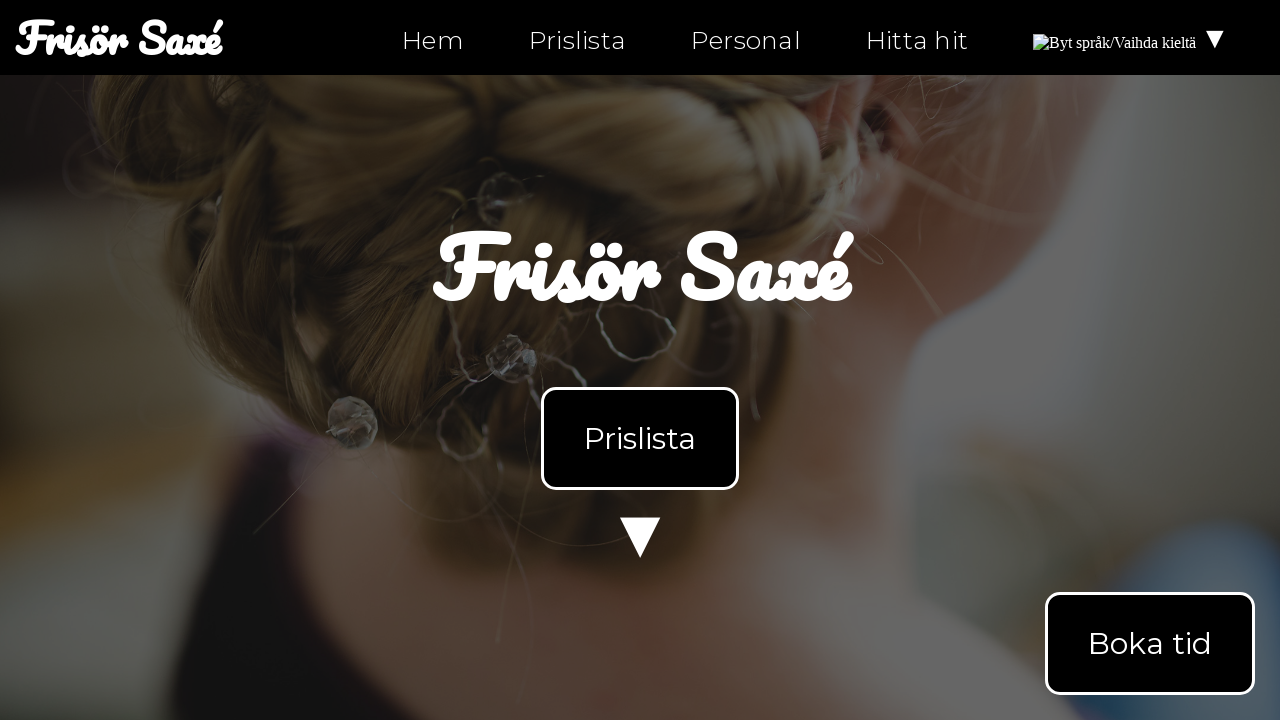

Asserted that image src 'https://upload.wikimedia.org/wikipedia/commons/4/4c/Flag_of_Sweden.svg' is valid and not empty
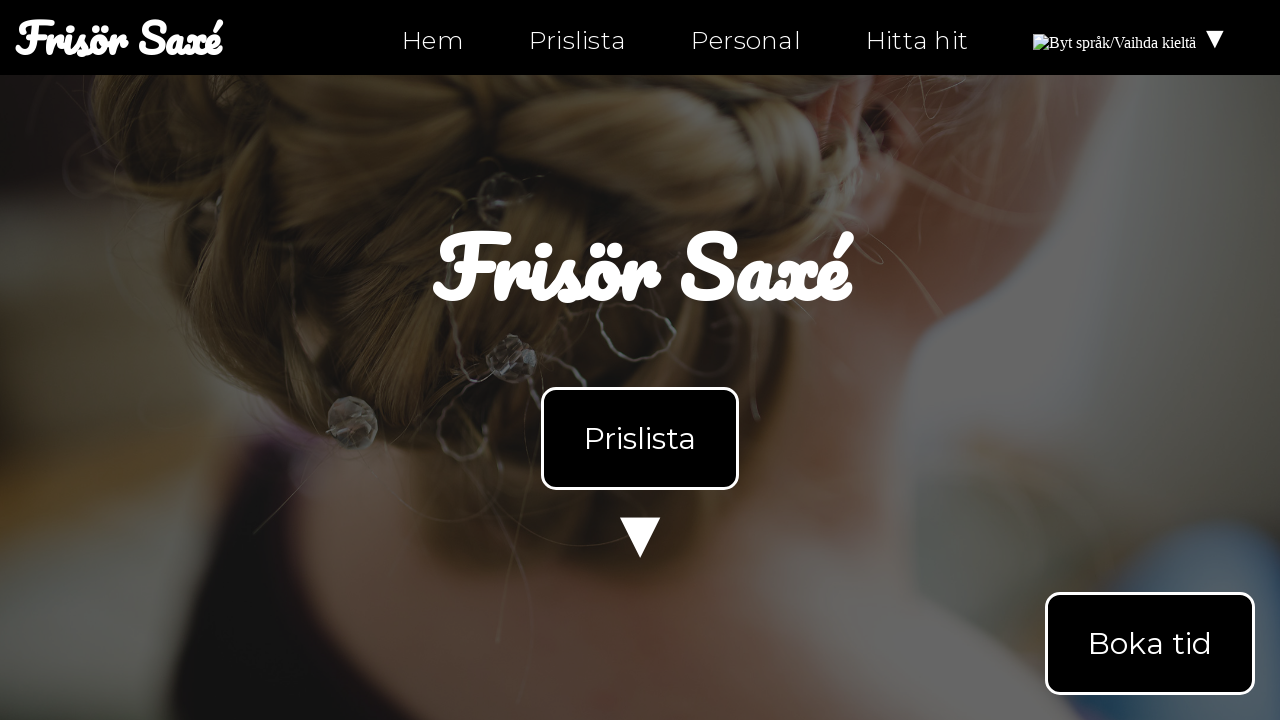

Retrieved src attribute from image: https://upload.wikimedia.org/wikipedia/commons/b/bc/Flag_of_Finland.svg
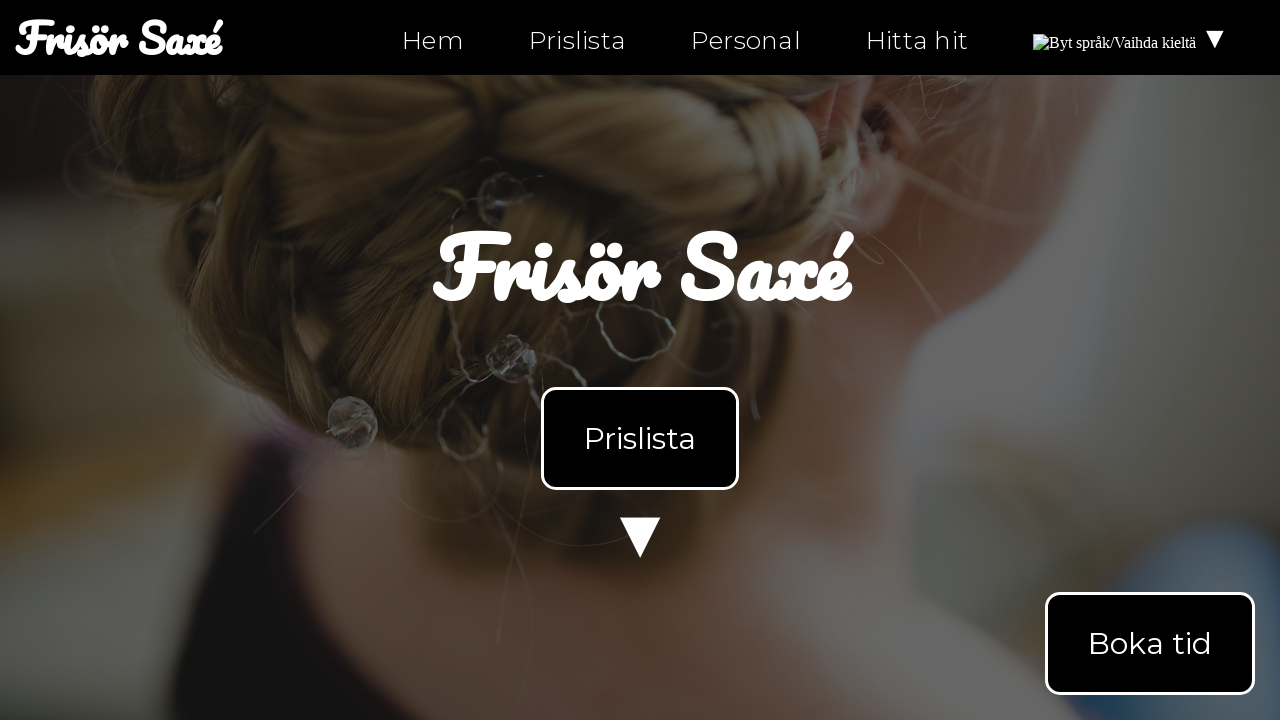

Asserted that image src 'https://upload.wikimedia.org/wikipedia/commons/b/bc/Flag_of_Finland.svg' is valid and not empty
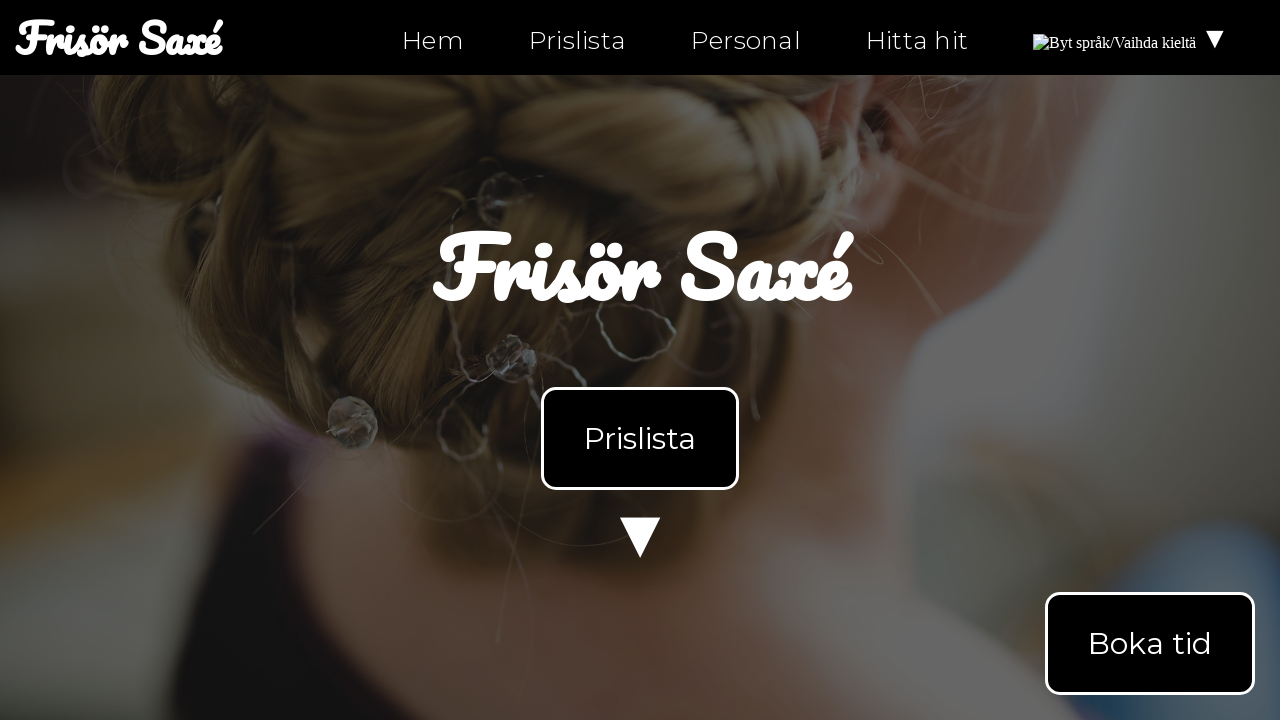

Retrieved src attribute from image: assets/images/bild2.jpg
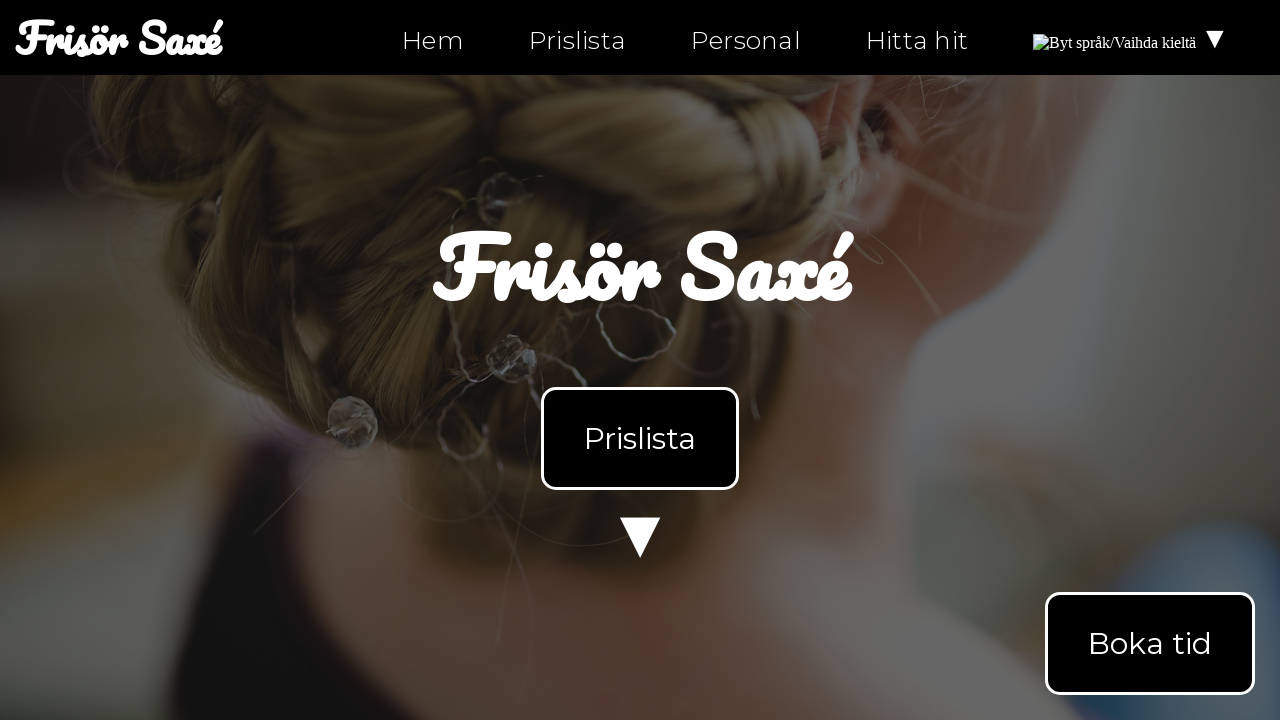

Asserted that image src 'assets/images/bild2.jpg' is valid and not empty
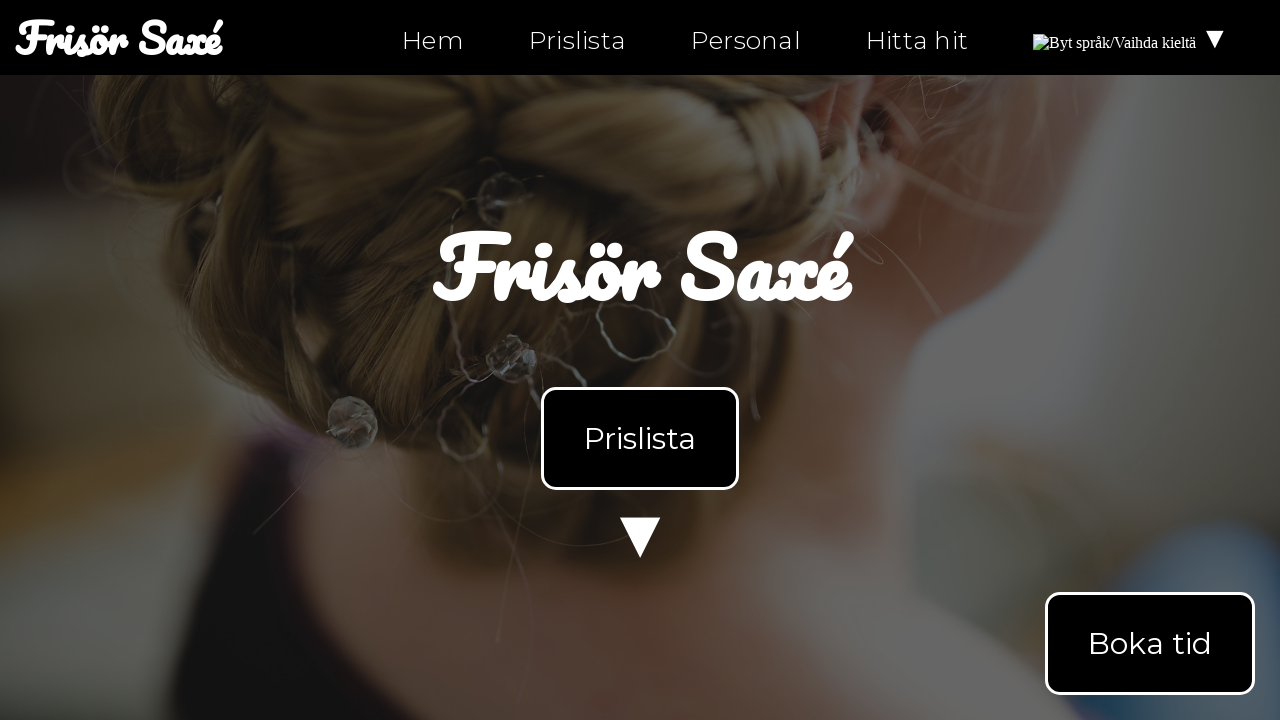

Navigated to personal.html
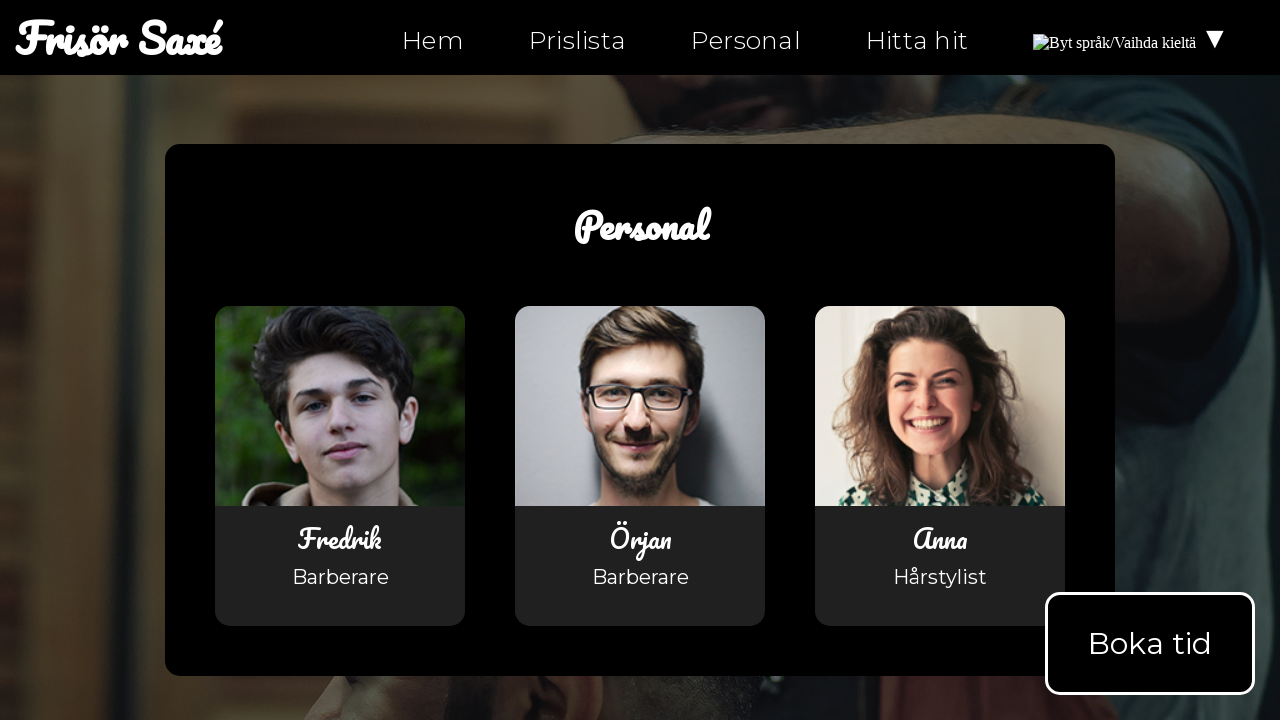

Waited for images to load on personal.html
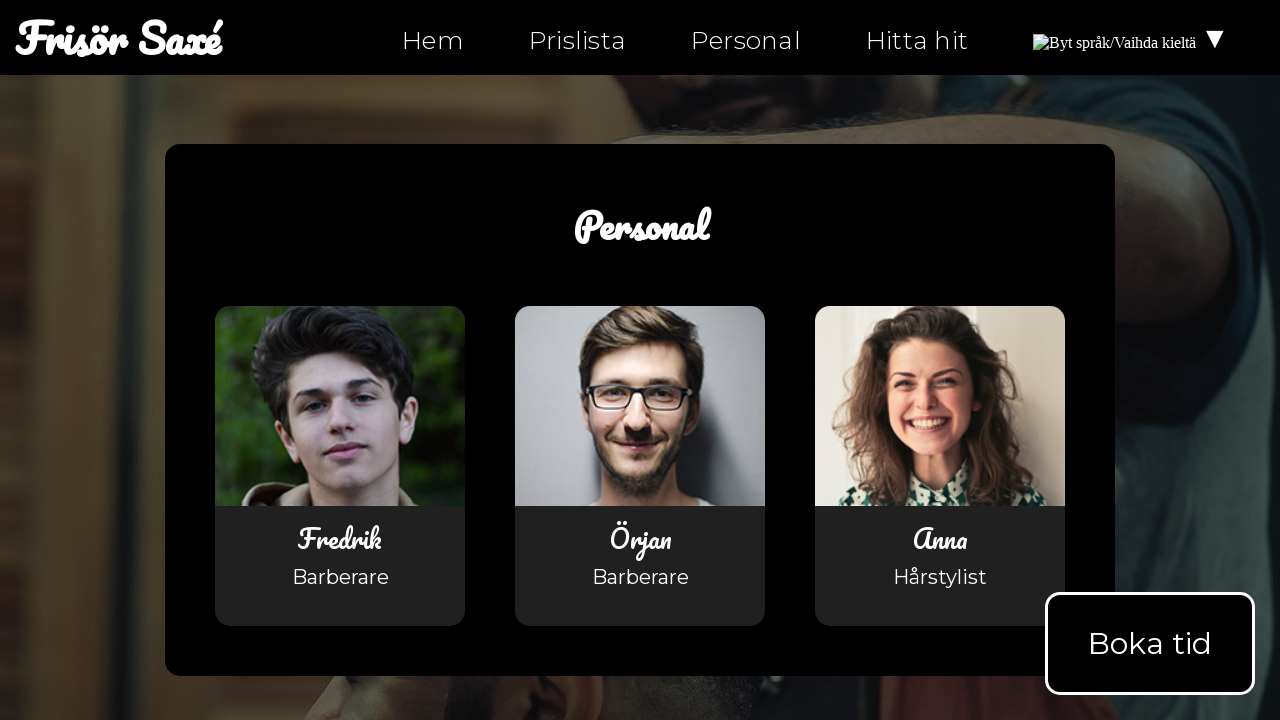

Navigated to hitta-hit.html
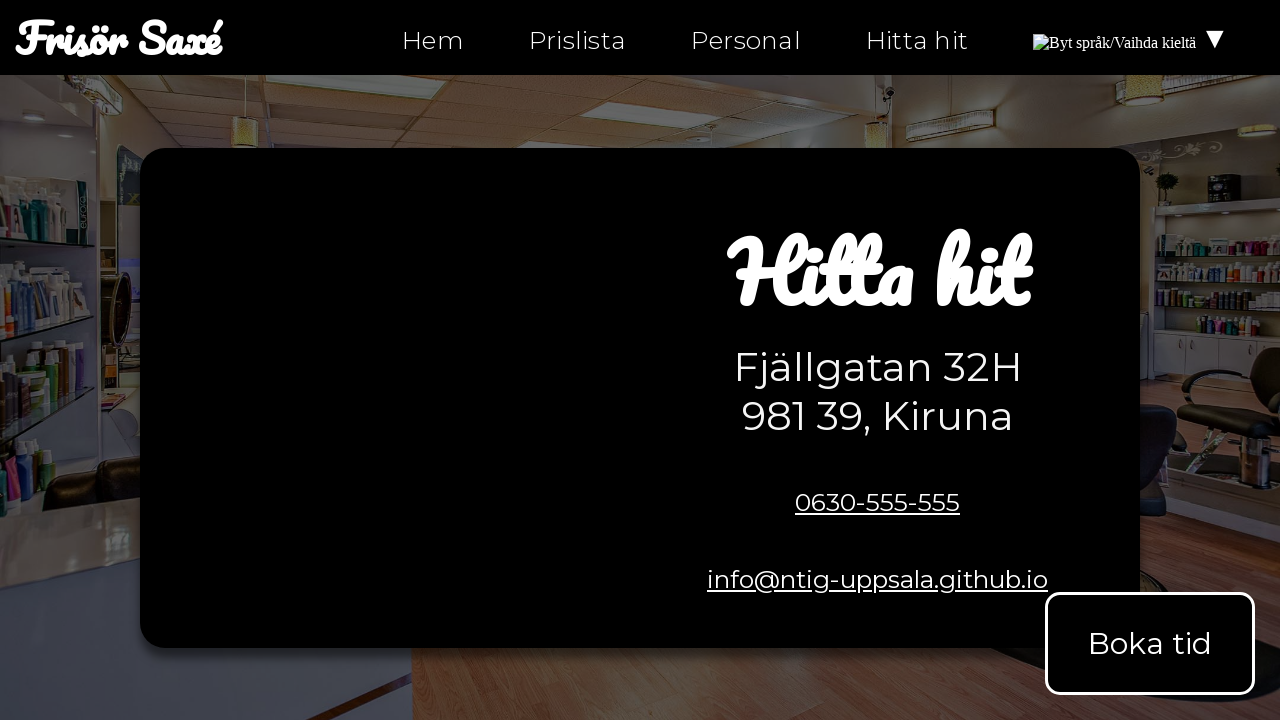

Waited for images to load on hitta-hit.html
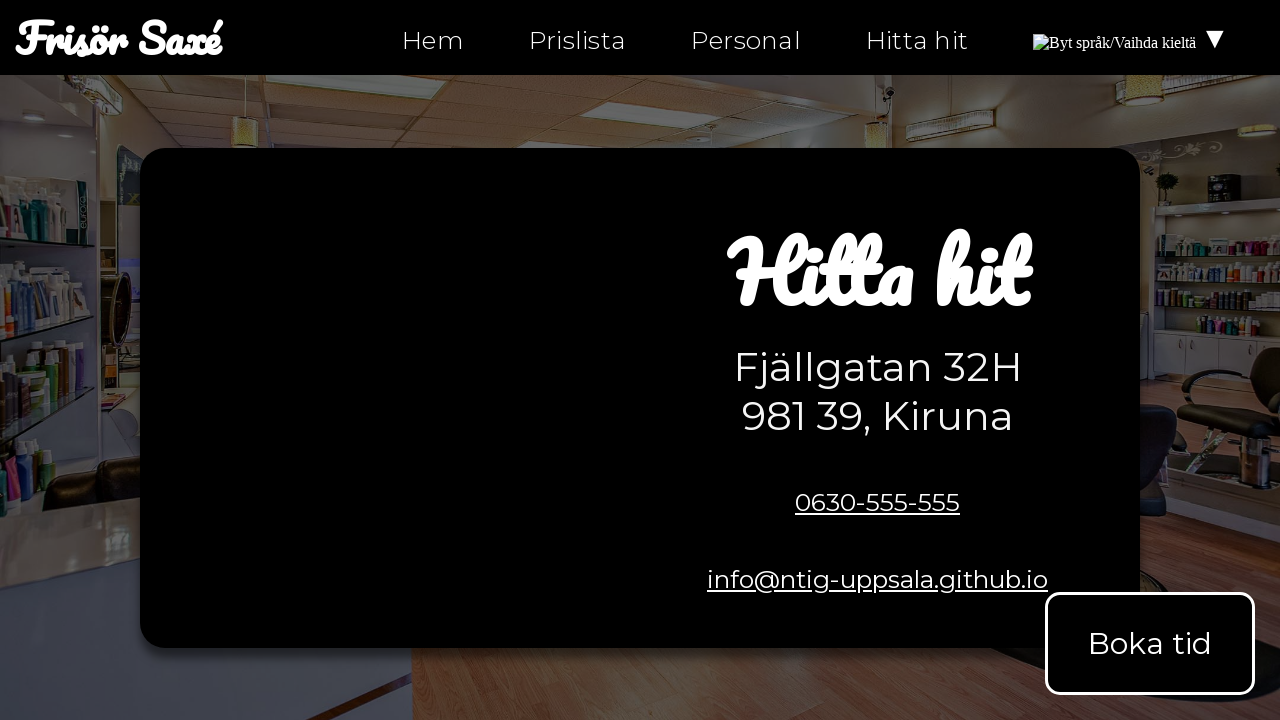

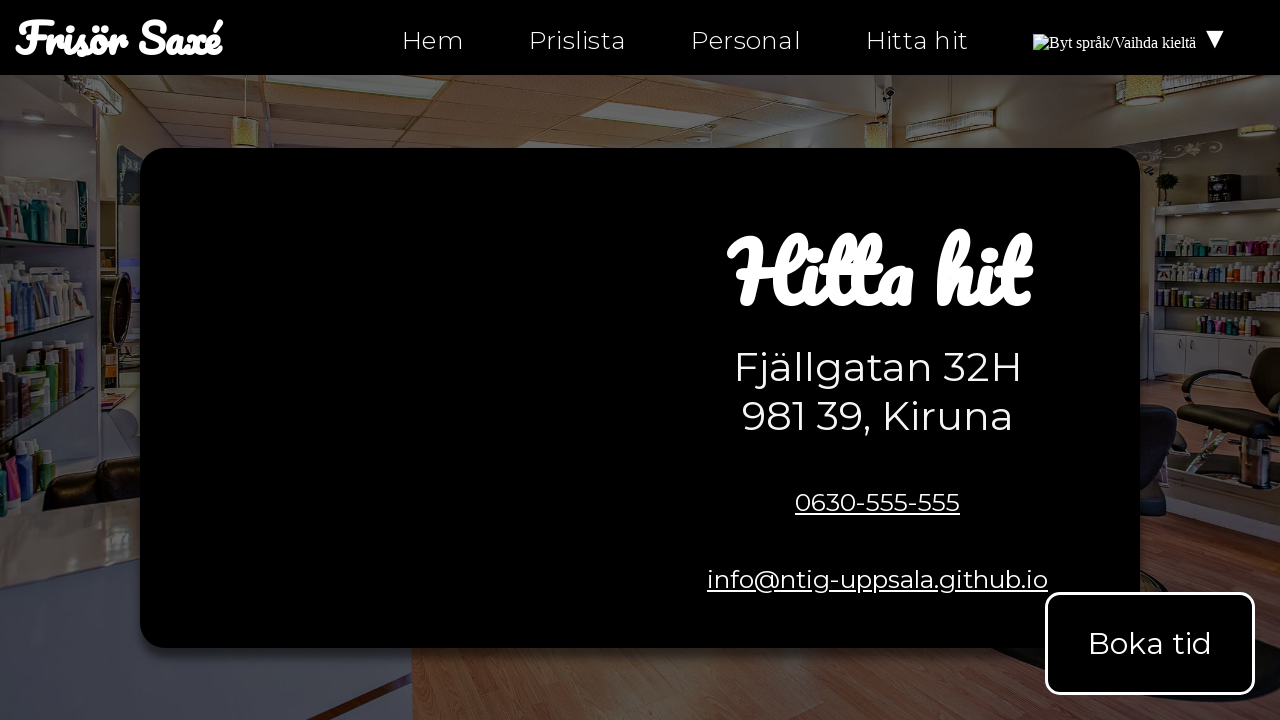